Tests filtering to display only completed todo items

Starting URL: https://demo.playwright.dev/todomvc

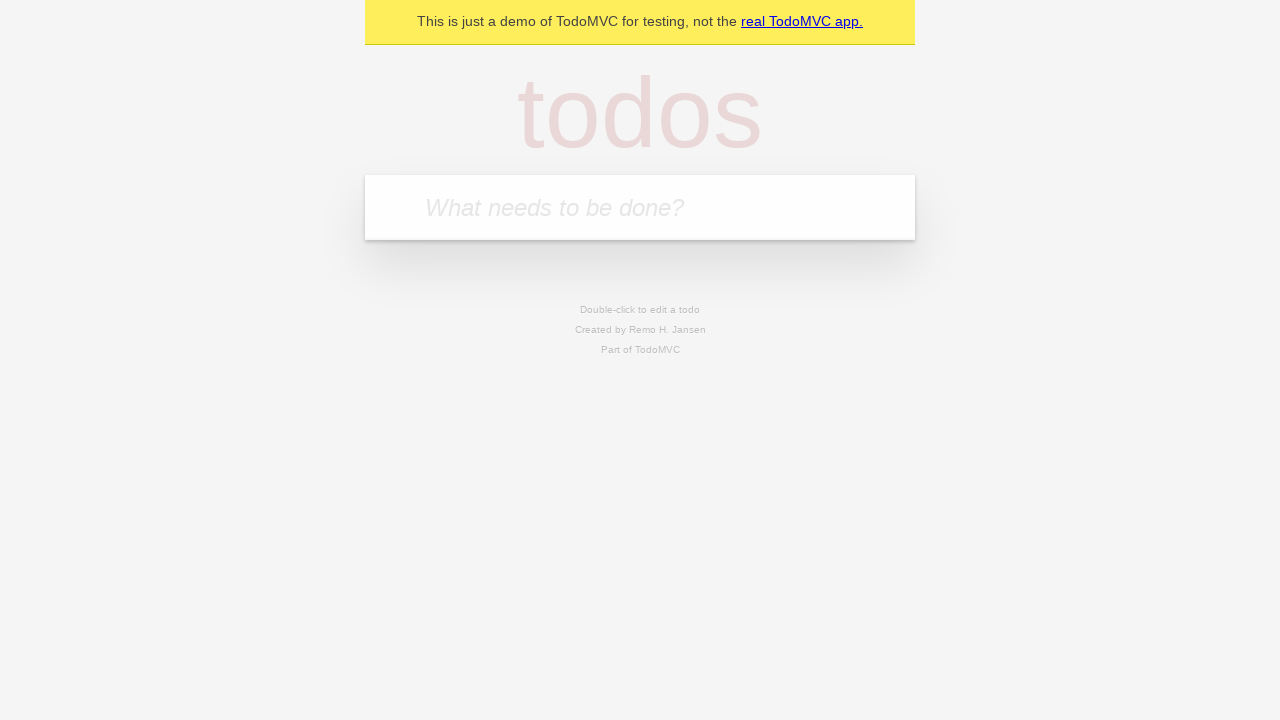

Located the 'What needs to be done?' input field
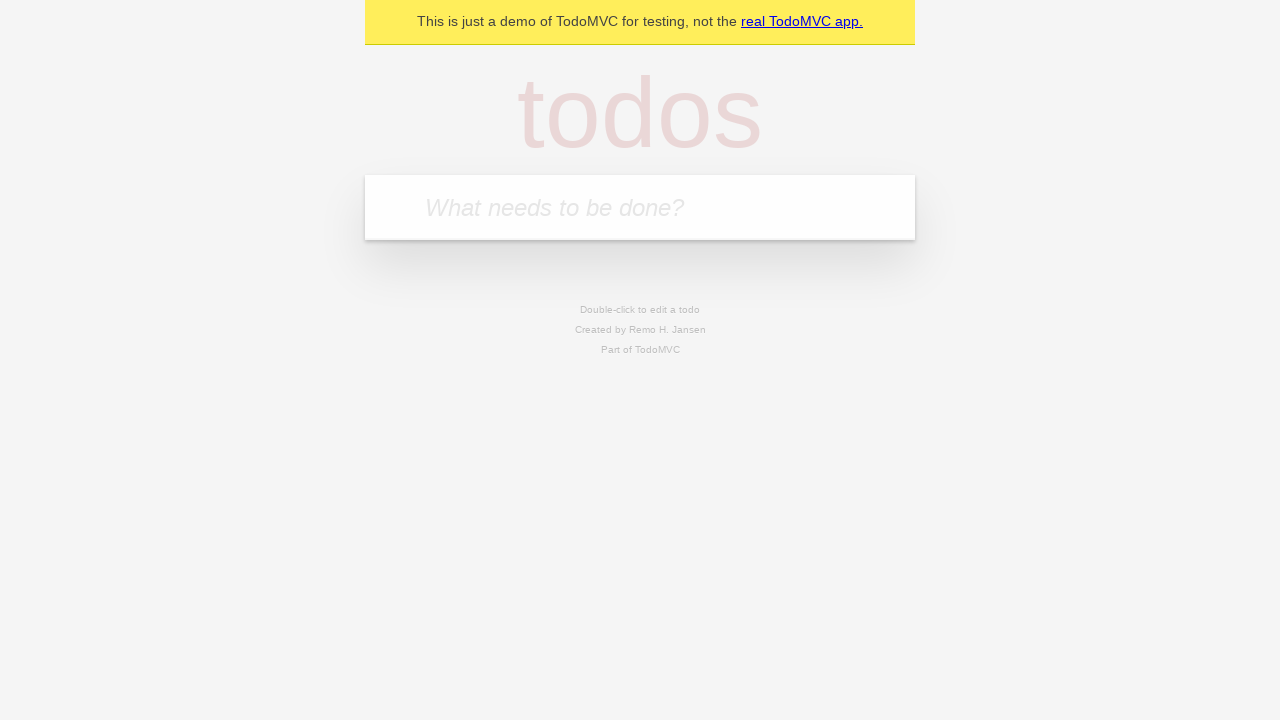

Filled todo input with 'buy some cheese' on internal:attr=[placeholder="What needs to be done?"i]
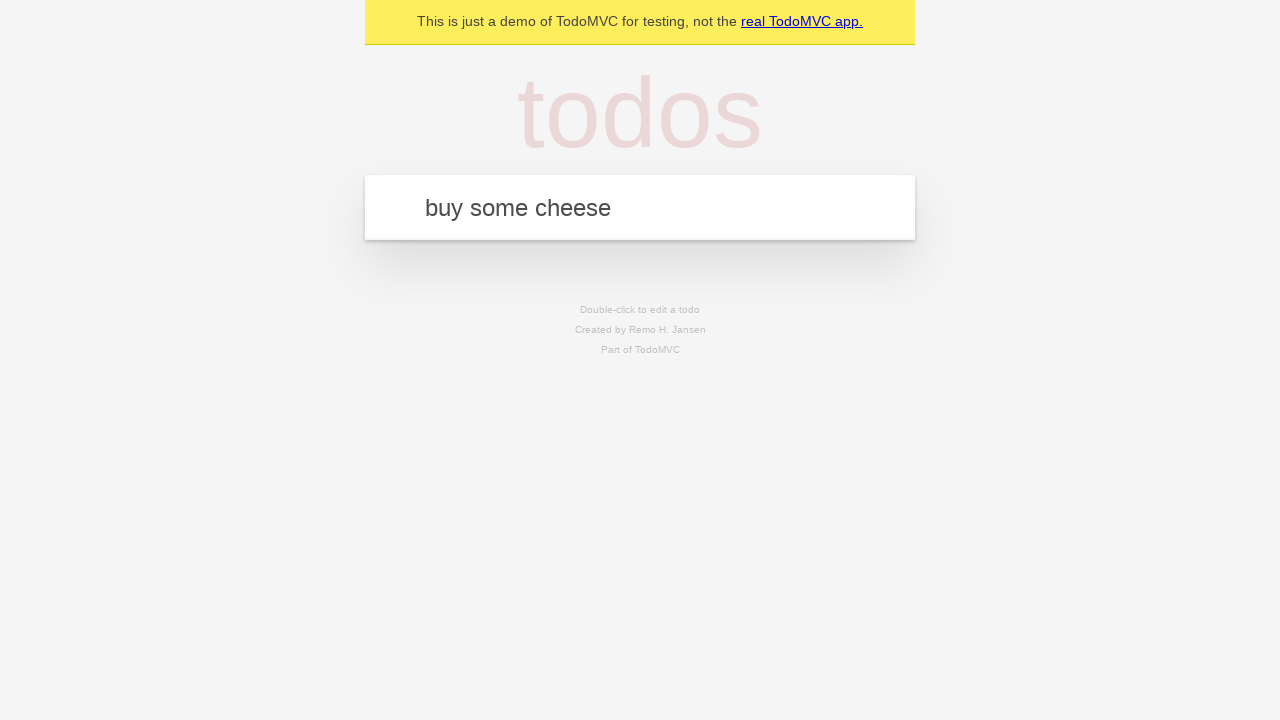

Pressed Enter to create todo item 'buy some cheese' on internal:attr=[placeholder="What needs to be done?"i]
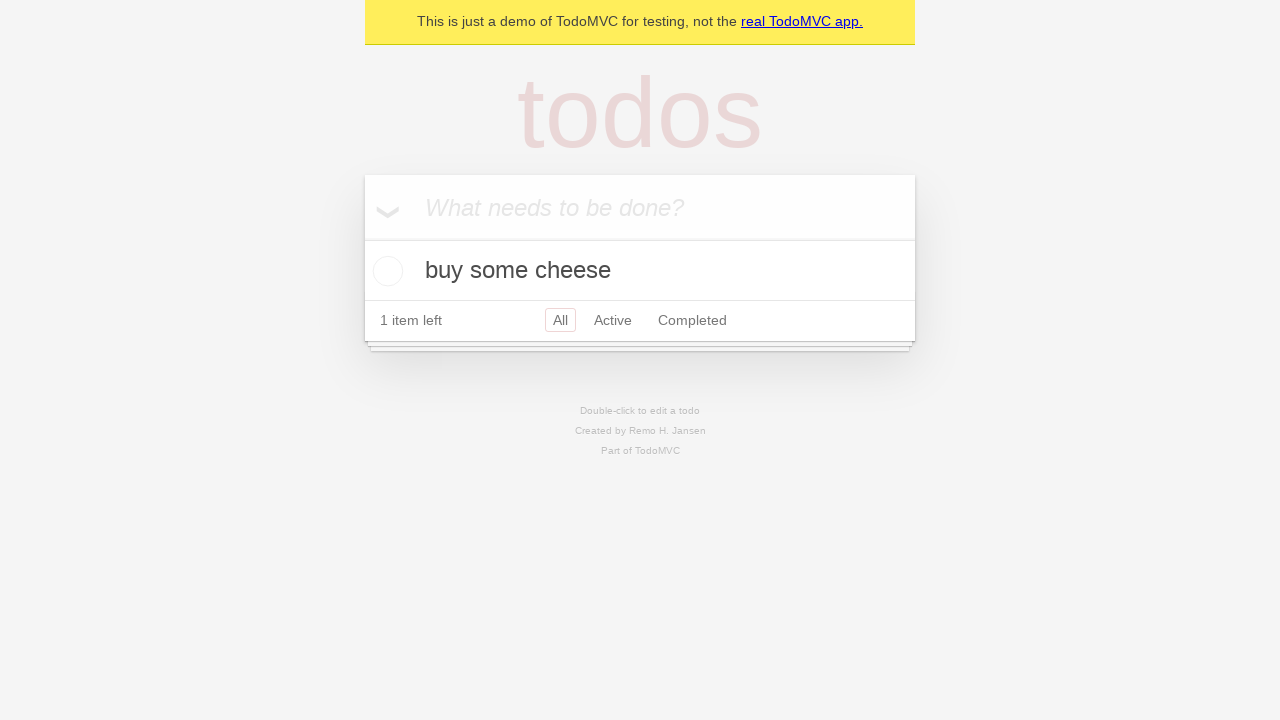

Filled todo input with 'feed the cat' on internal:attr=[placeholder="What needs to be done?"i]
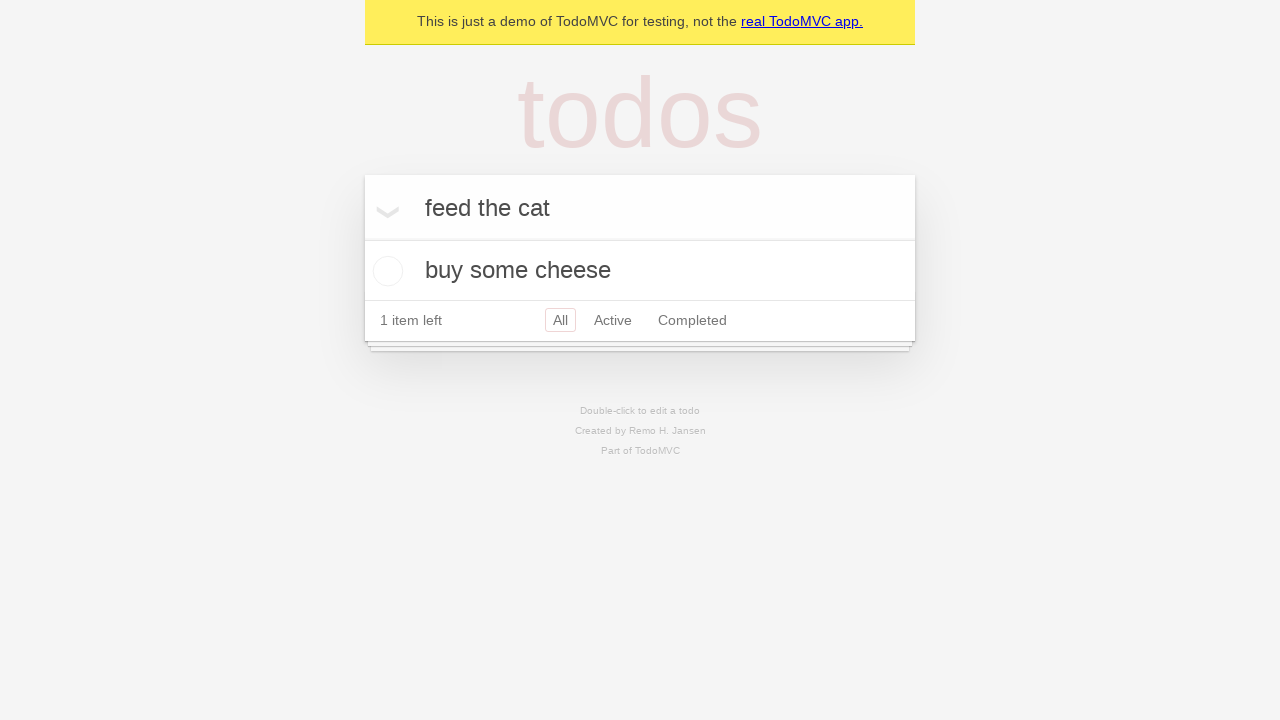

Pressed Enter to create todo item 'feed the cat' on internal:attr=[placeholder="What needs to be done?"i]
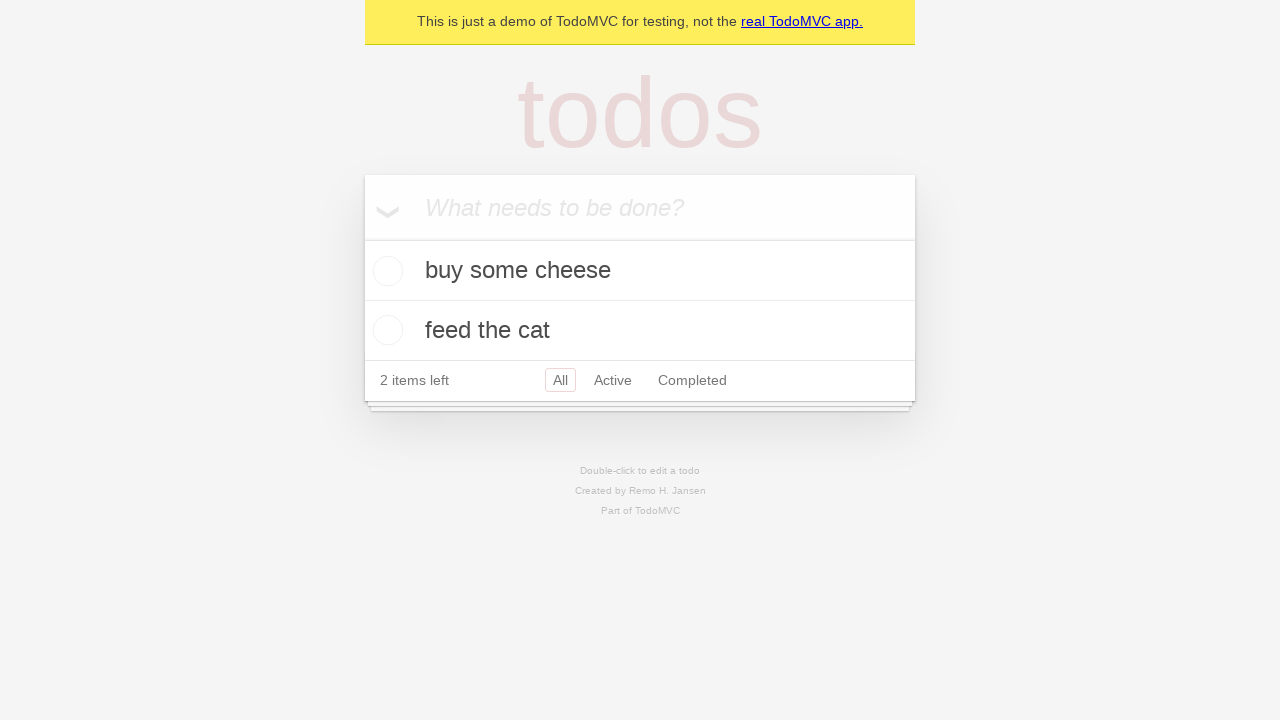

Filled todo input with 'book a doctors appointment' on internal:attr=[placeholder="What needs to be done?"i]
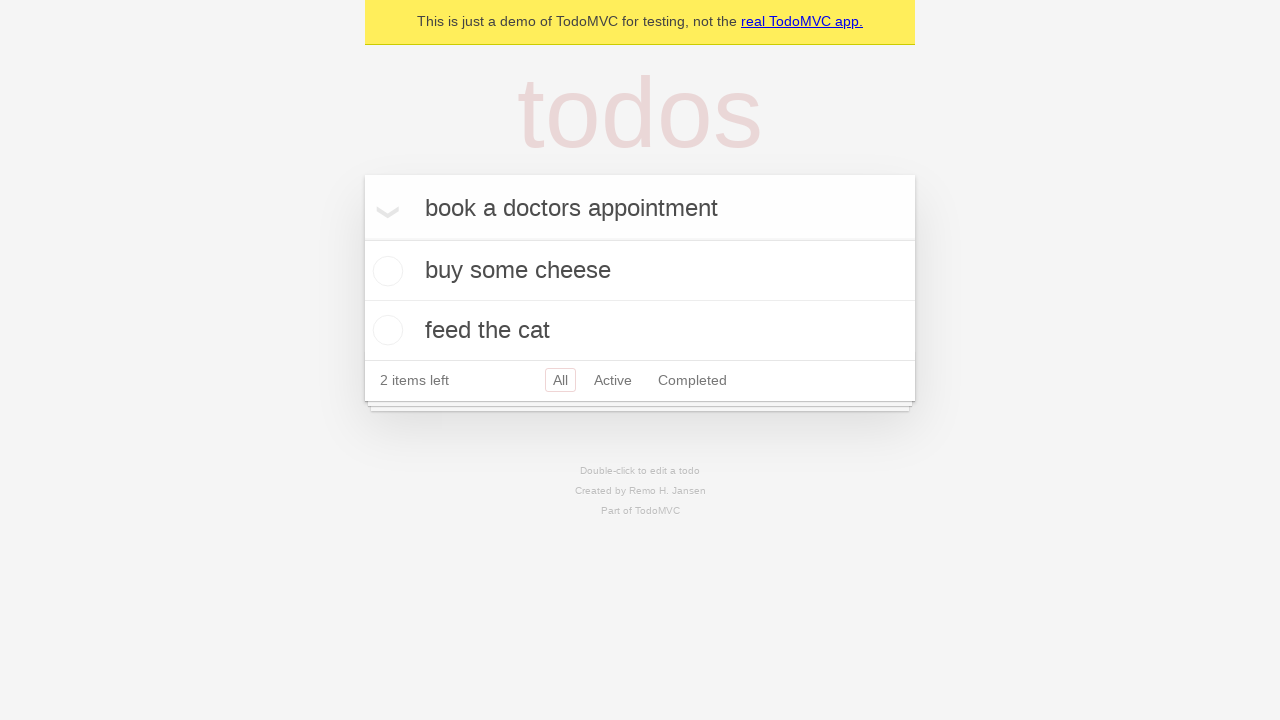

Pressed Enter to create todo item 'book a doctors appointment' on internal:attr=[placeholder="What needs to be done?"i]
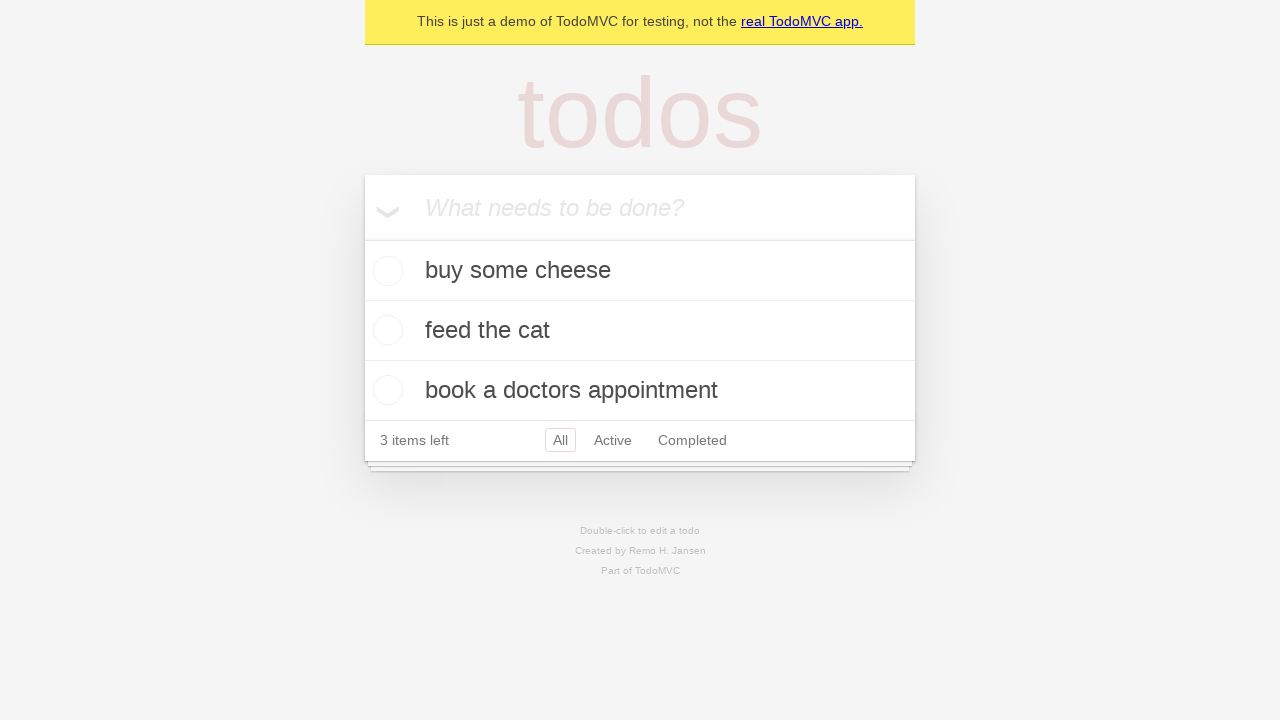

Checked the second todo item as completed at (385, 330) on [data-testid='todo-item'] >> nth=1 >> internal:role=checkbox
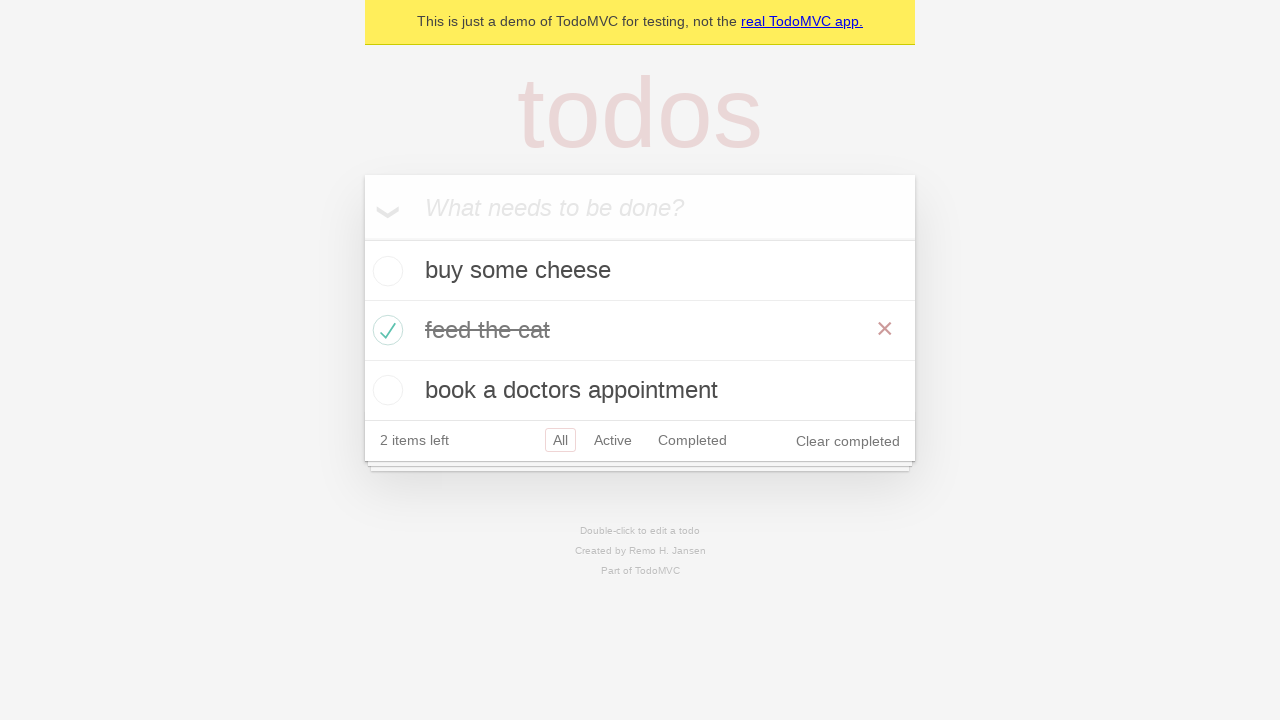

Clicked the 'Completed' filter link at (692, 440) on internal:role=link[name="Completed"i]
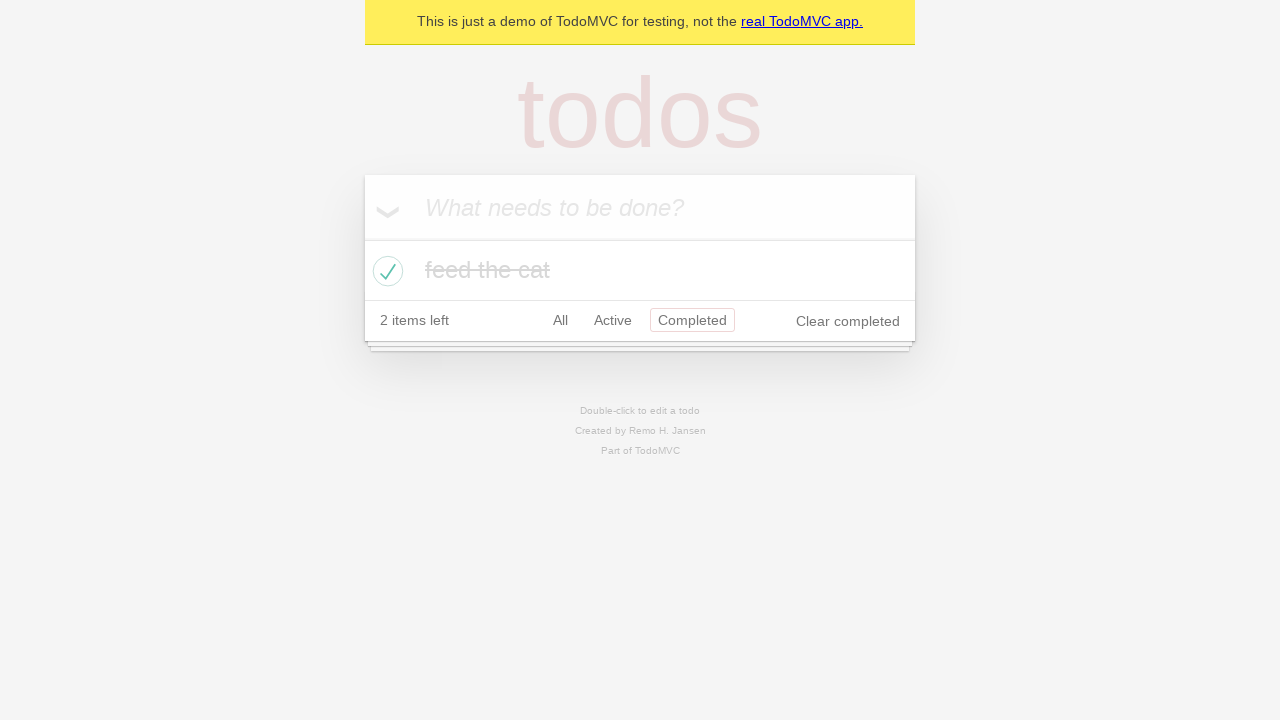

Confirmed filtered view displays only 1 completed todo item
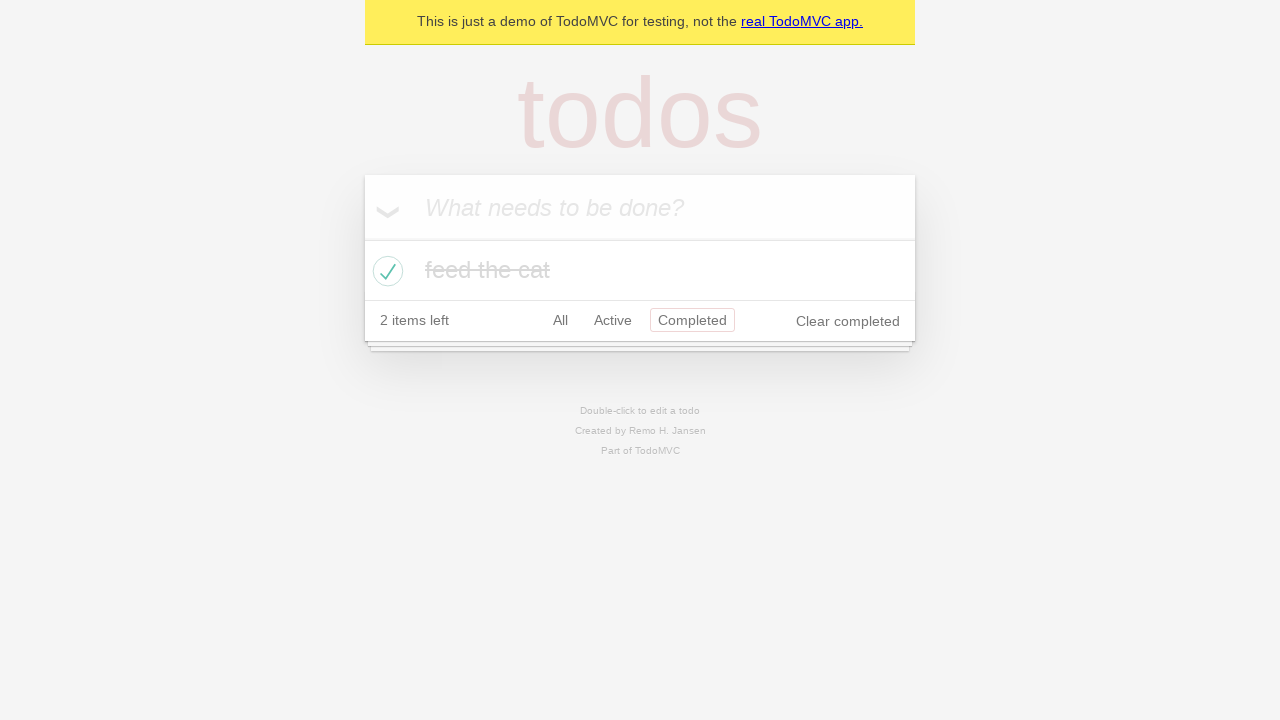

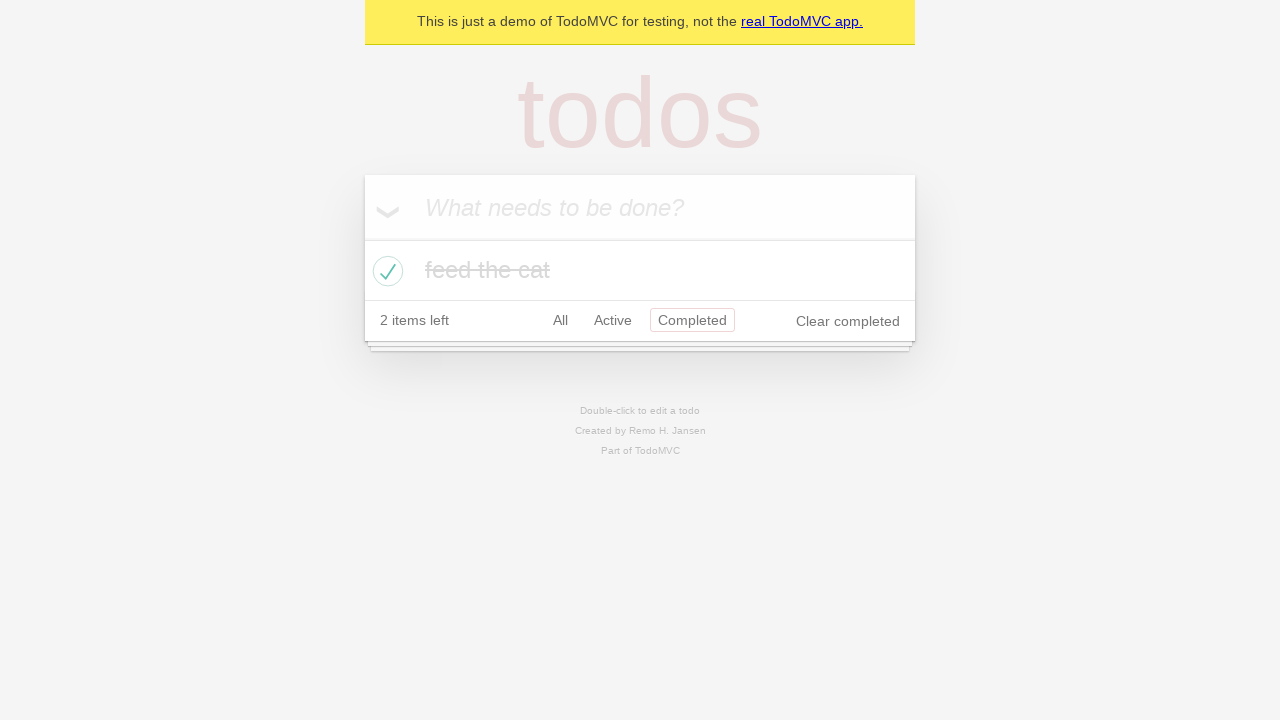